Updates a dynamic table by modifying caption, table ID, and JSON data, then refreshes the table

Starting URL: https://testpages.herokuapp.com/styled/tag/dynamic-table.html

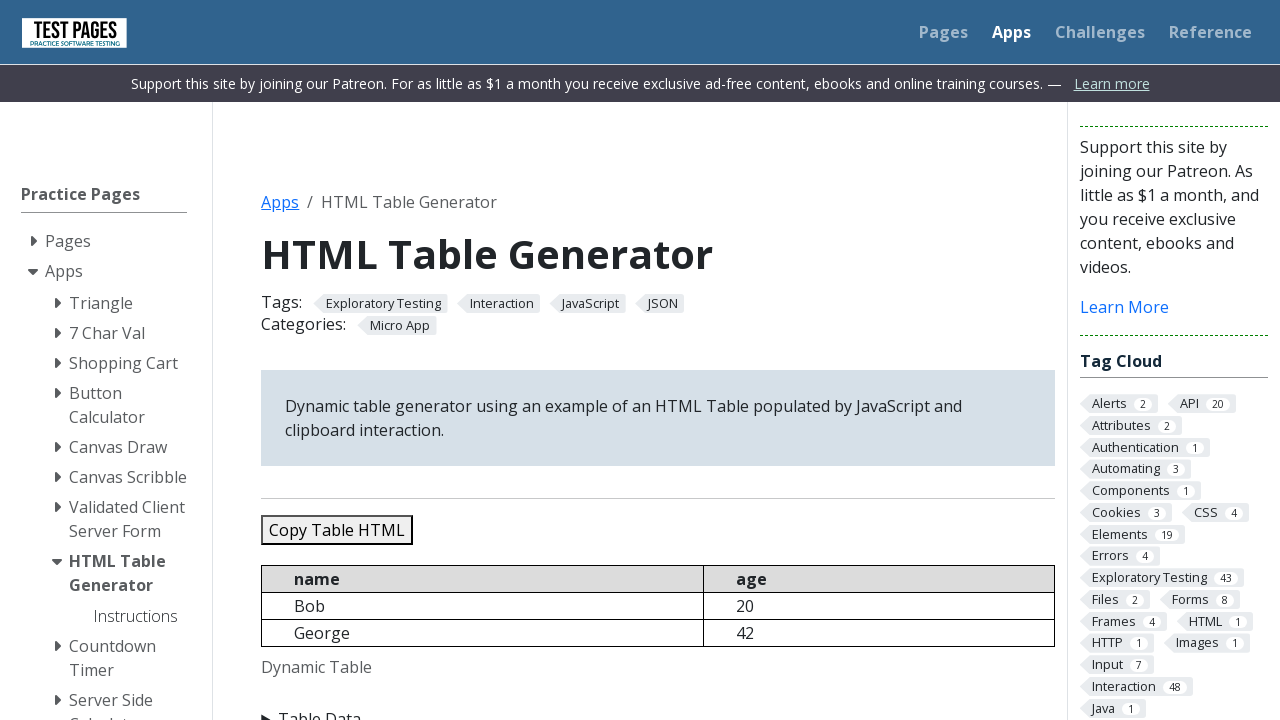

Clicked to expand the details section at (658, 708) on details summary
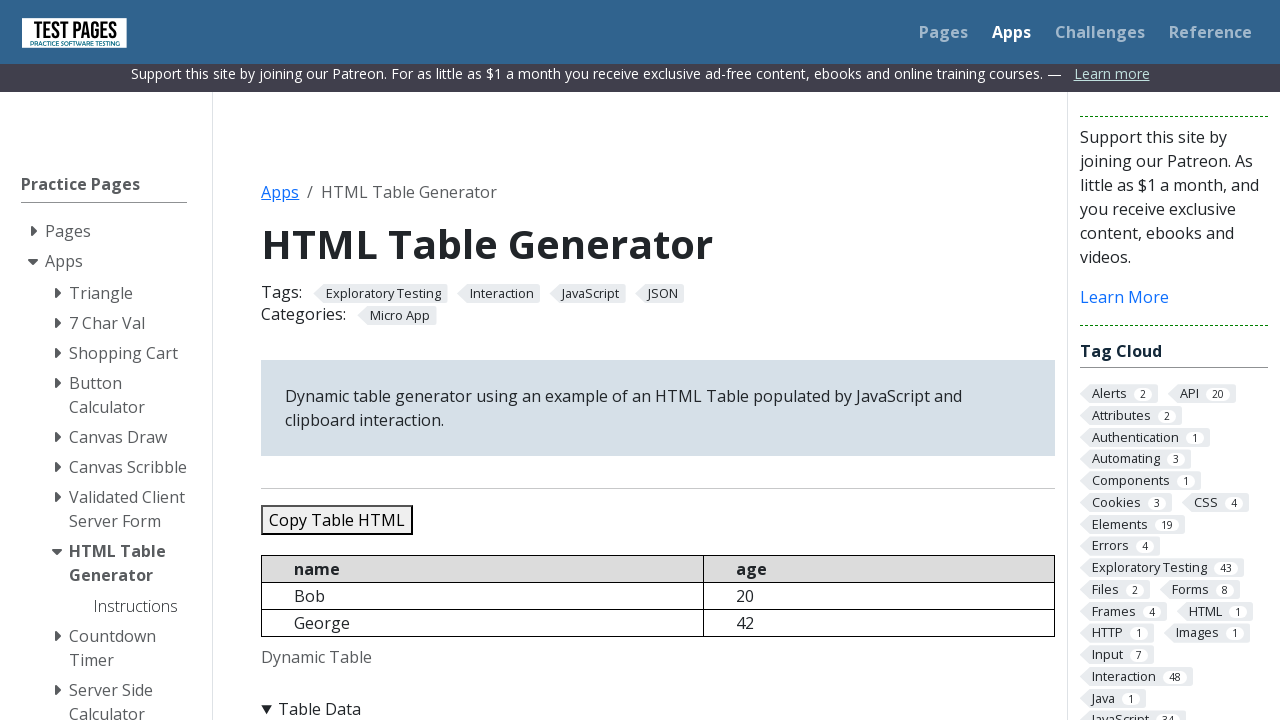

Cleared the caption input field on #caption
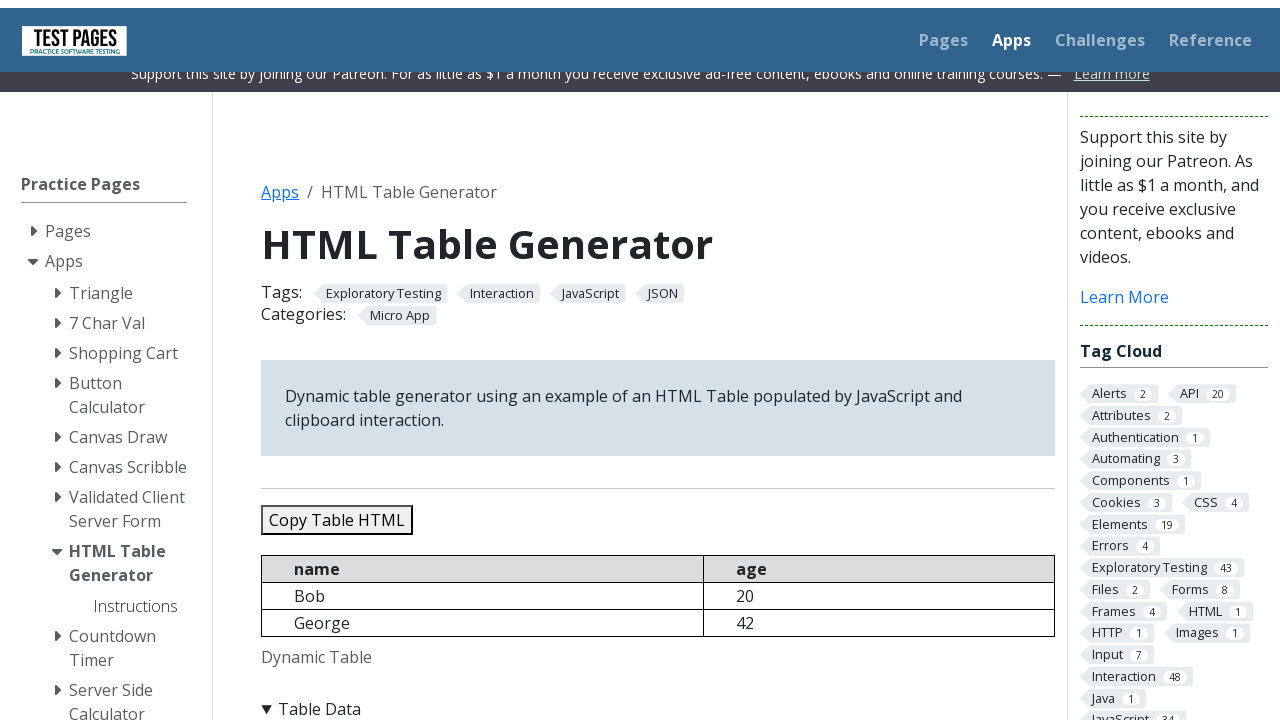

Filled caption input with 'Updated table caption' on #caption
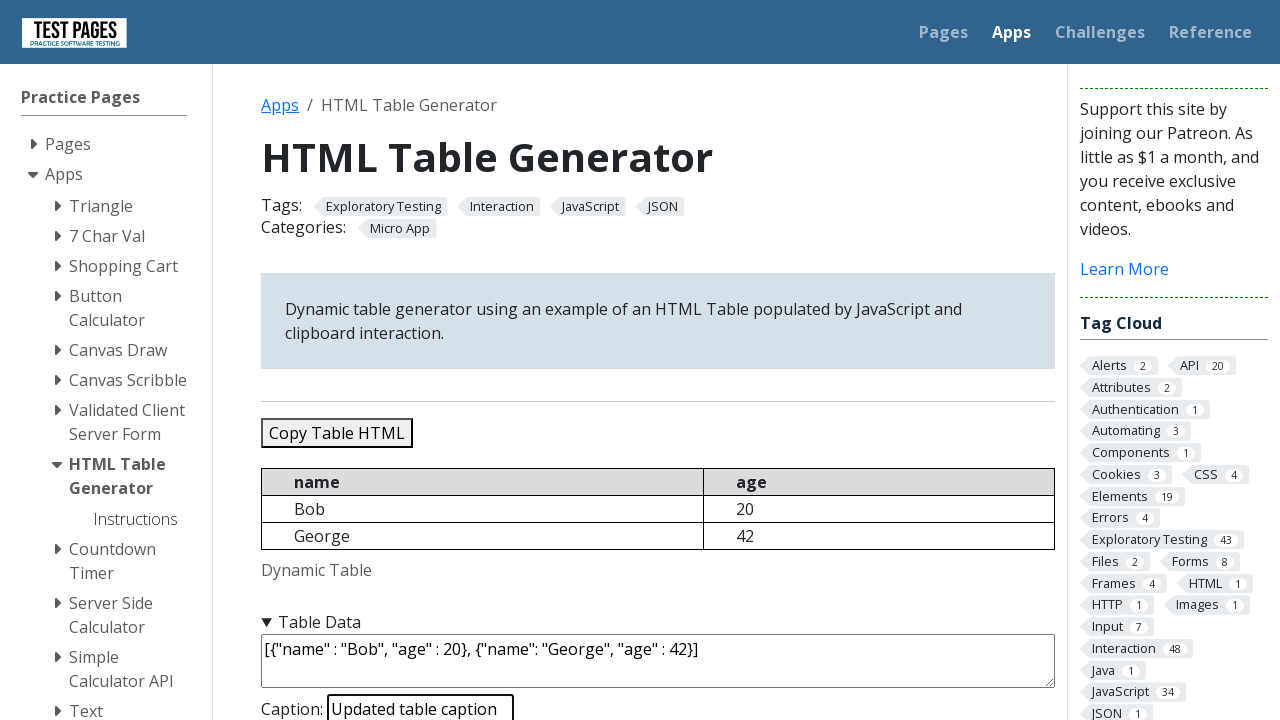

Cleared the table ID input field on #tableid
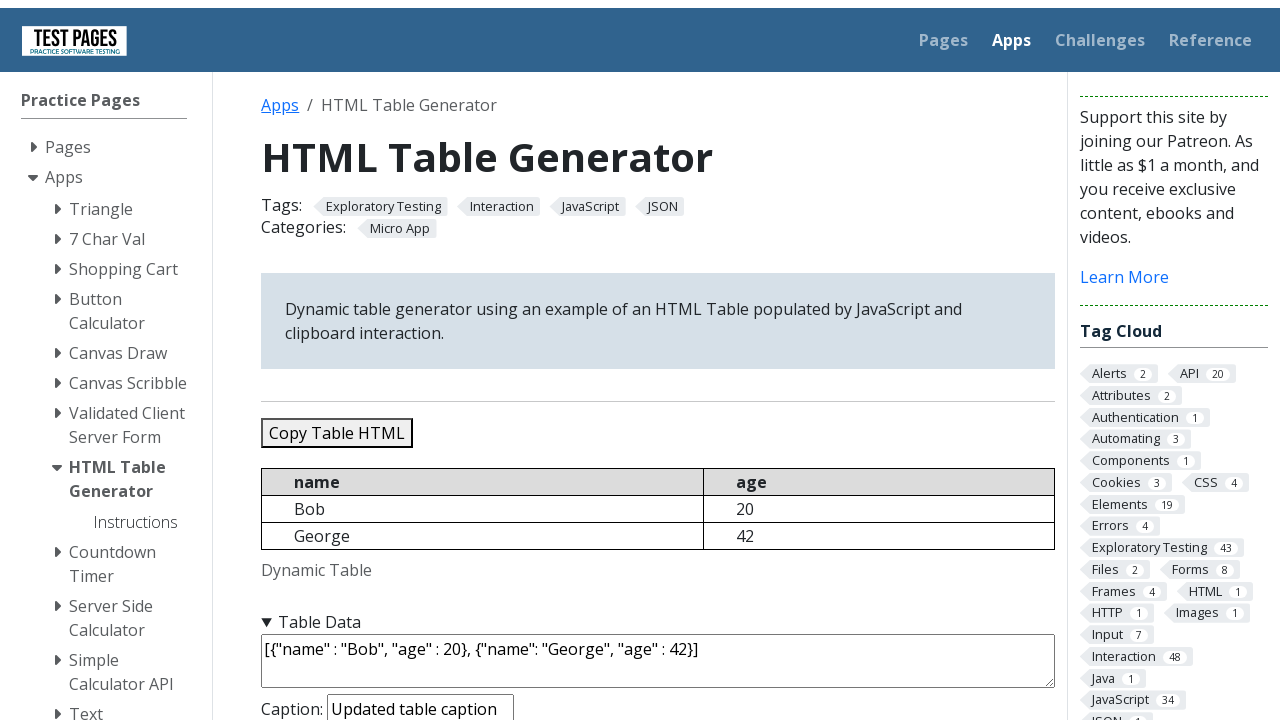

Filled table ID input with 'customId' on #tableid
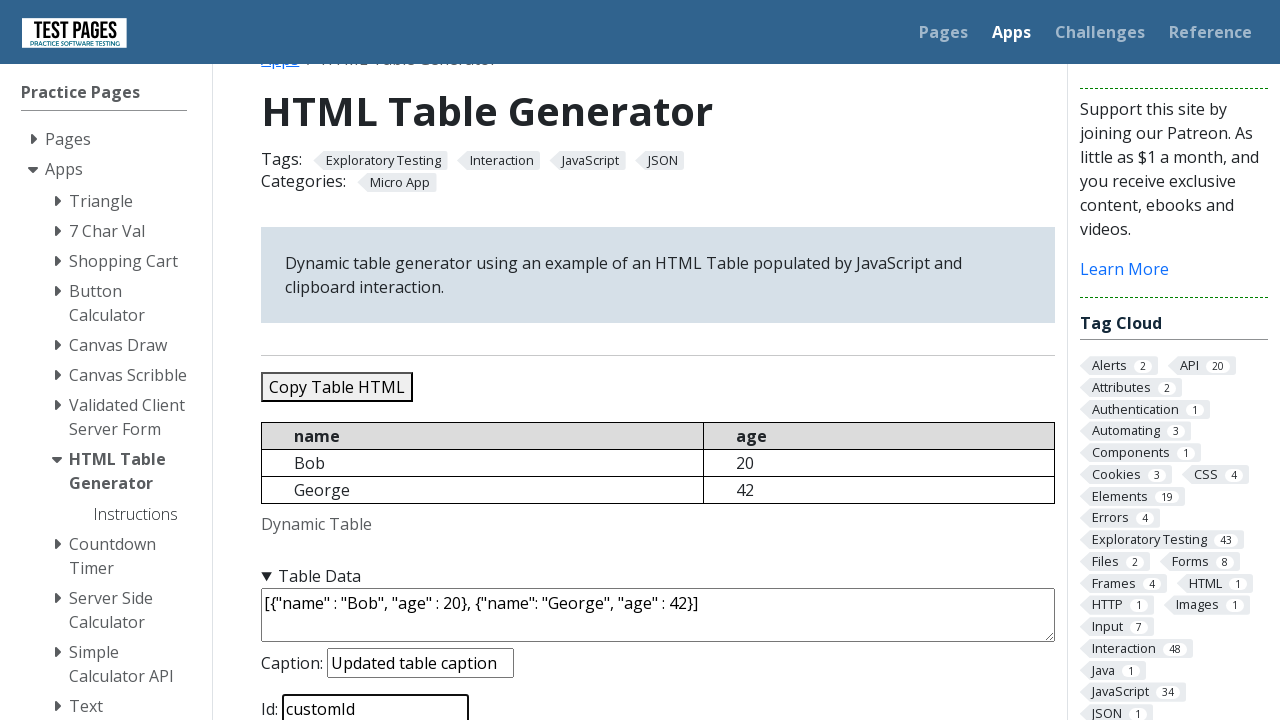

Cleared the JSON data textarea on textarea#jsondata
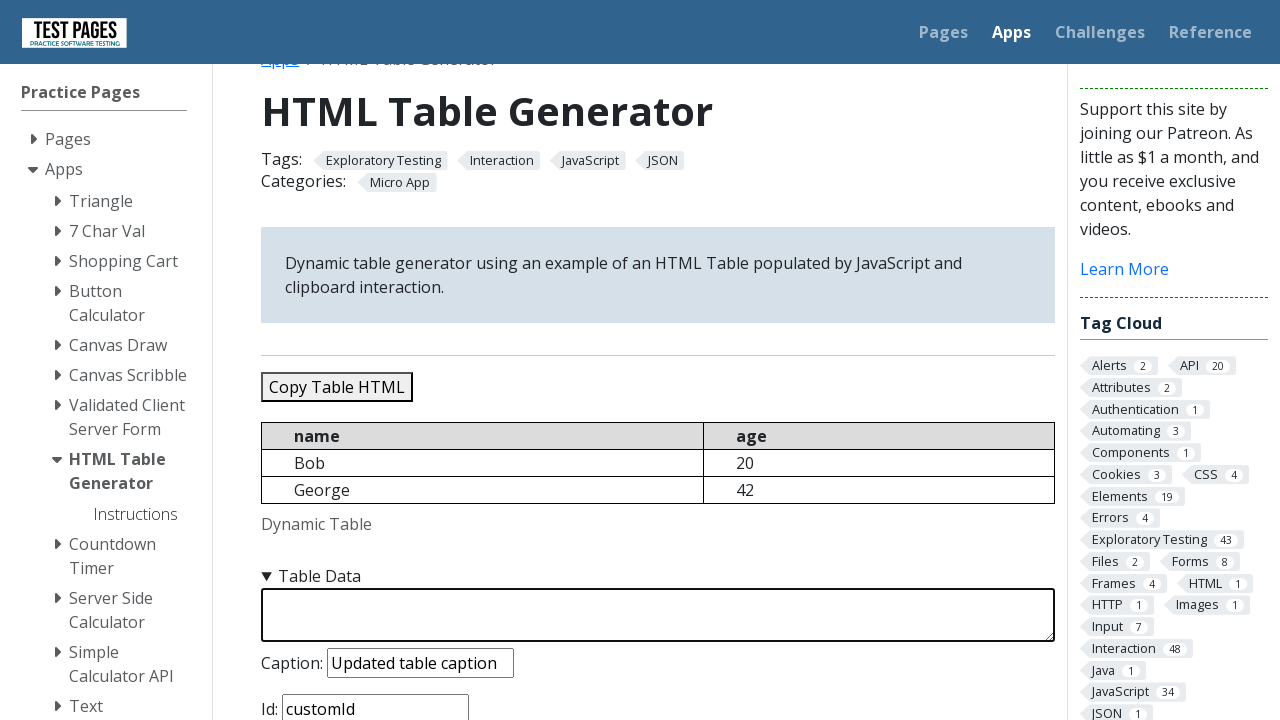

Filled JSON data textarea with updated table data on textarea#jsondata
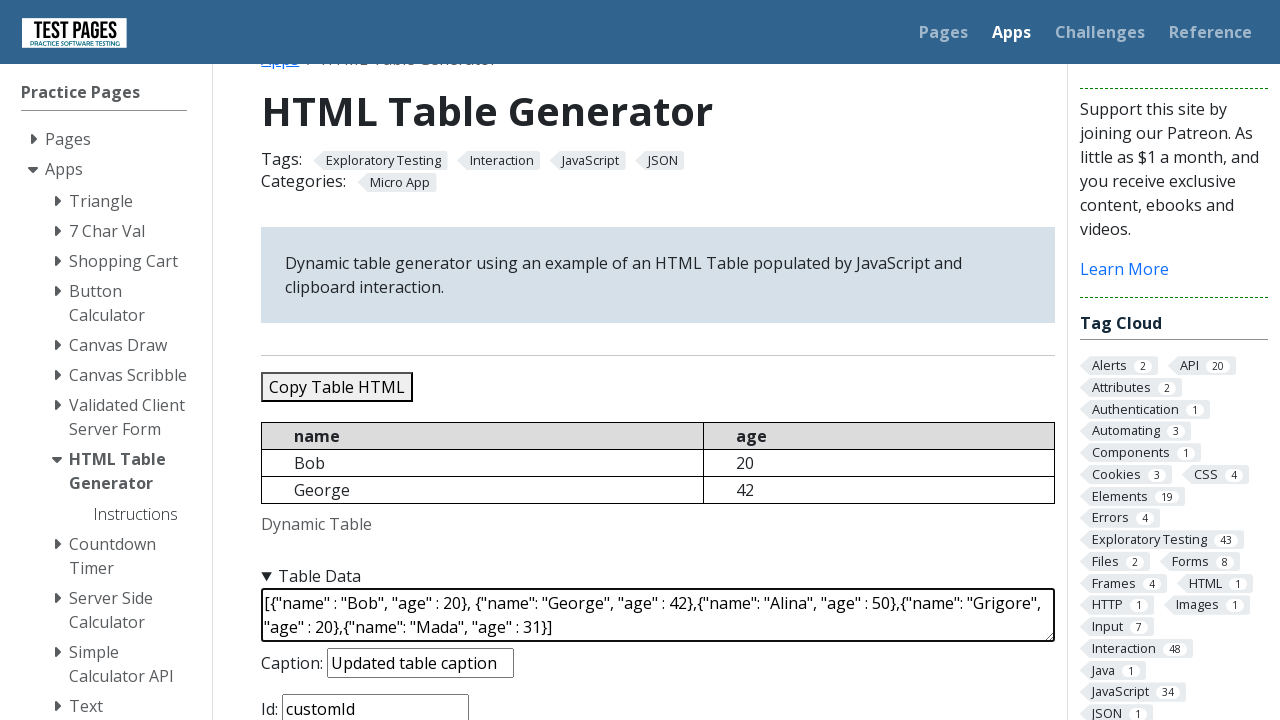

Clicked refresh button to update the table at (359, 360) on #refreshtable
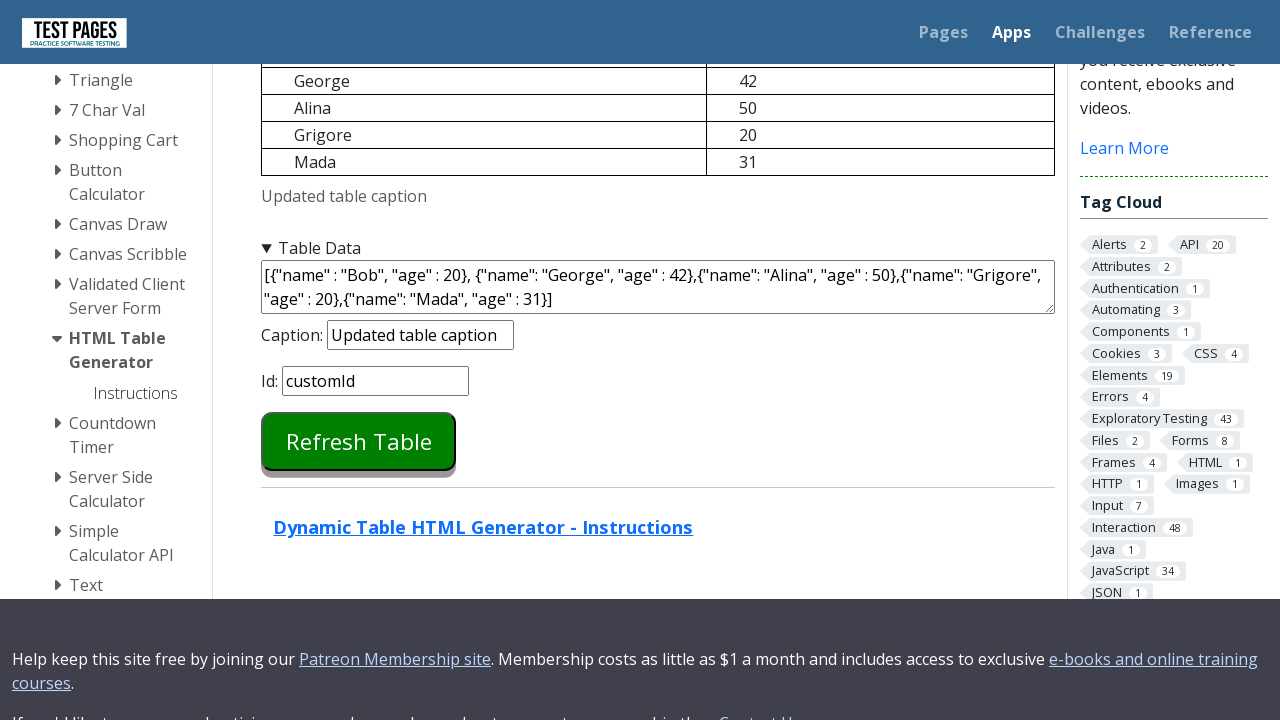

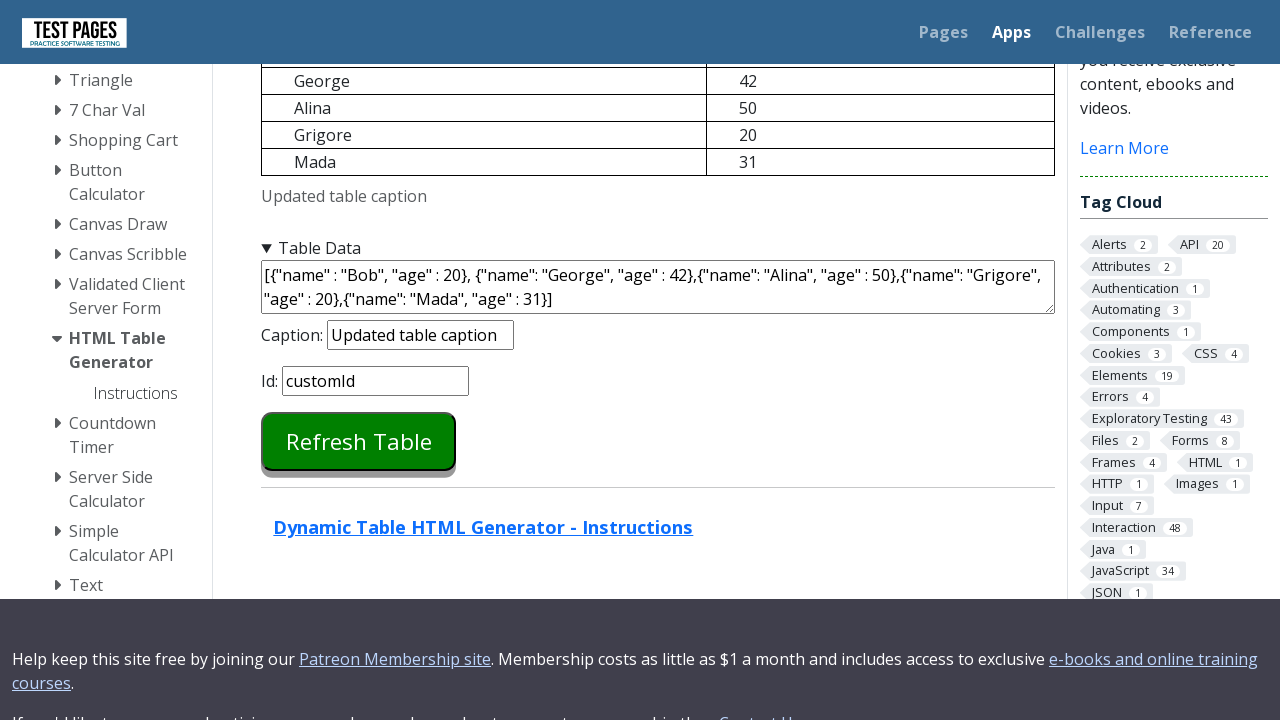